Navigates to Apple India website and scrolls down the page by 2000 pixels

Starting URL: https://www.apple.com/in/

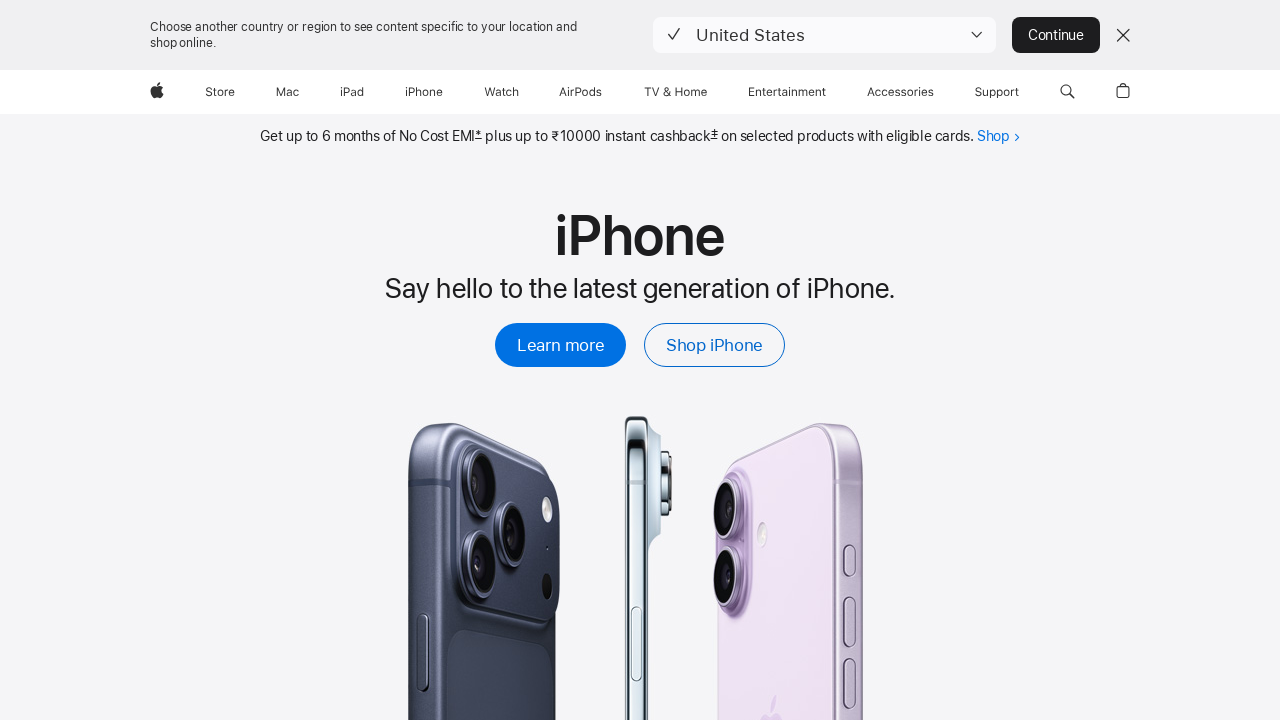

Navigated to Apple India website
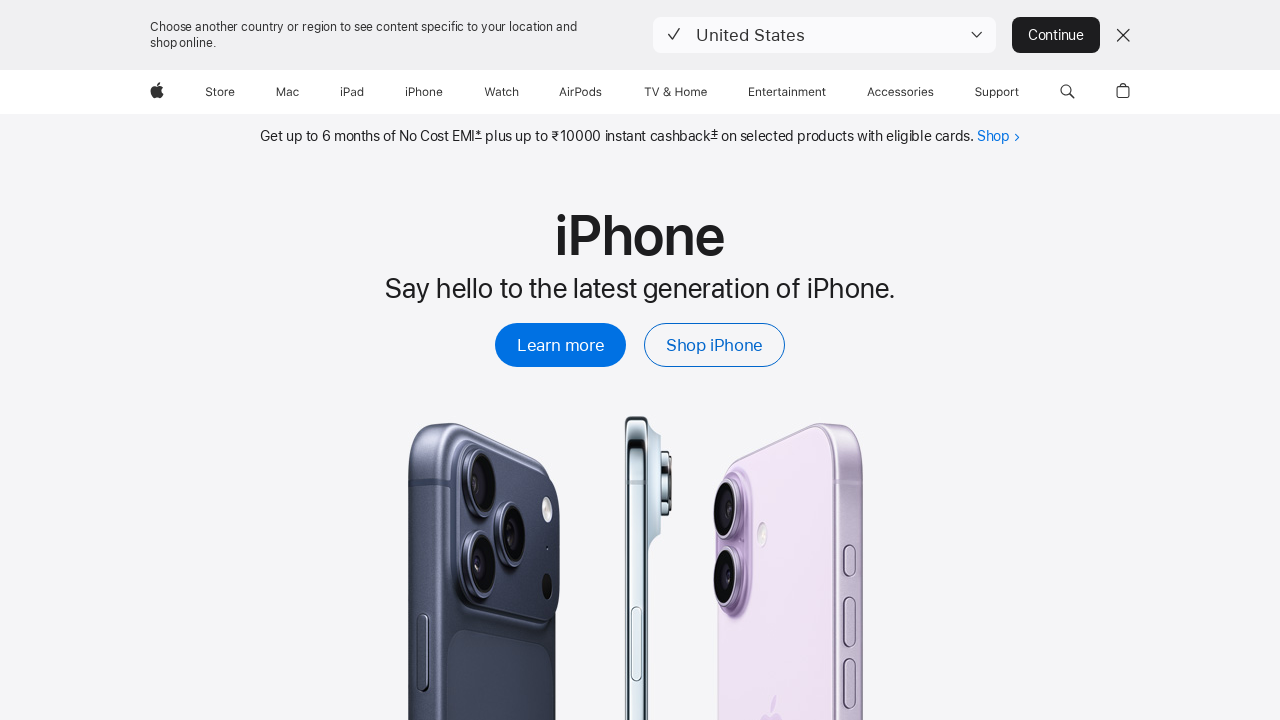

Scrolled down the page by 2000 pixels
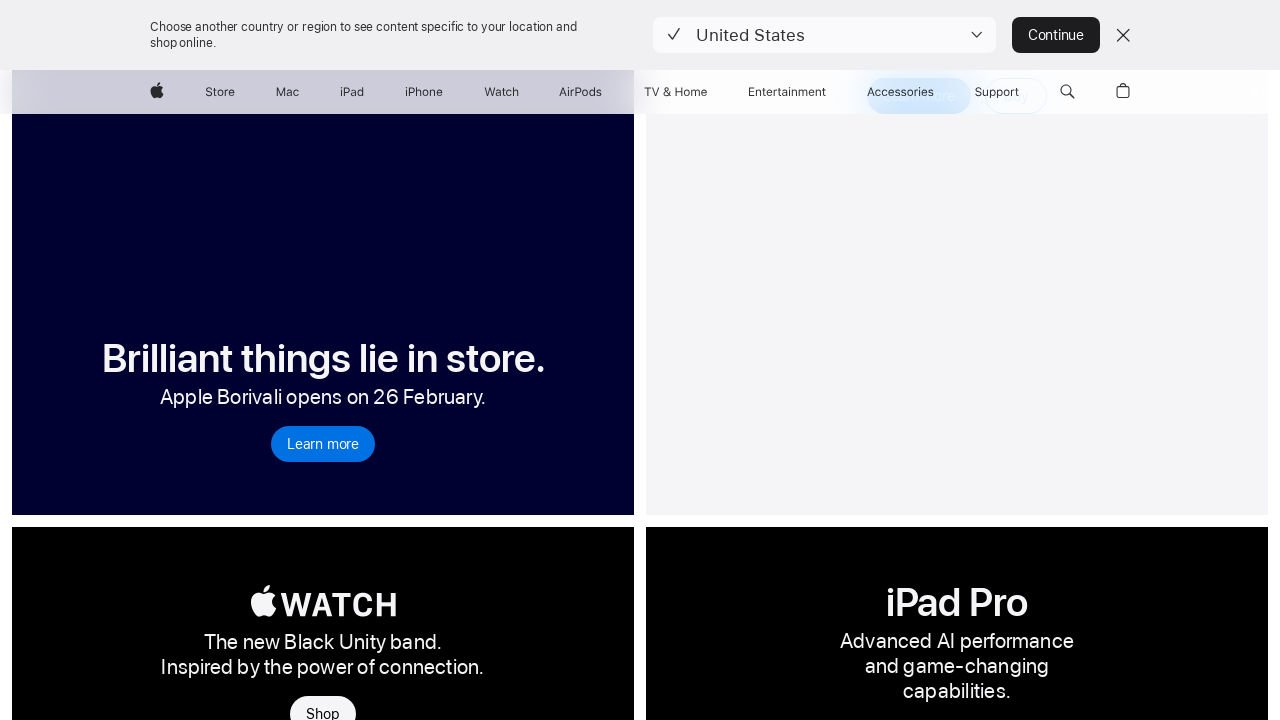

Waited 1 second to observe the scroll
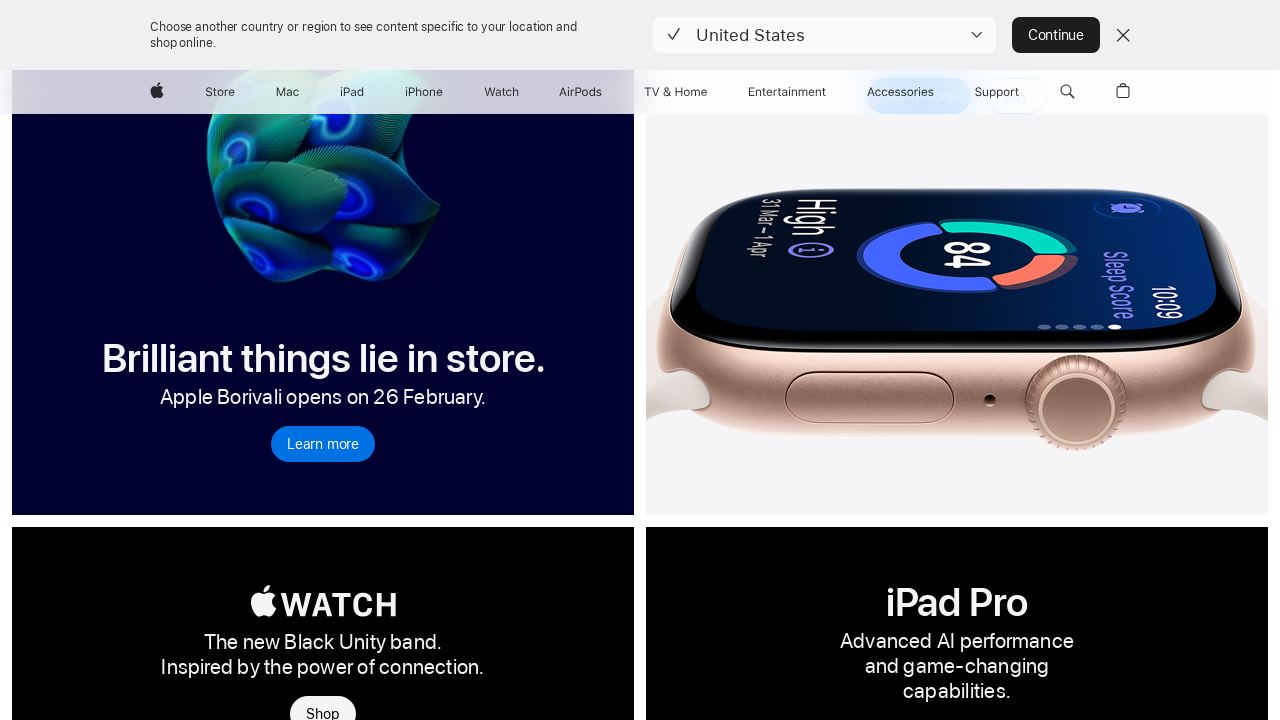

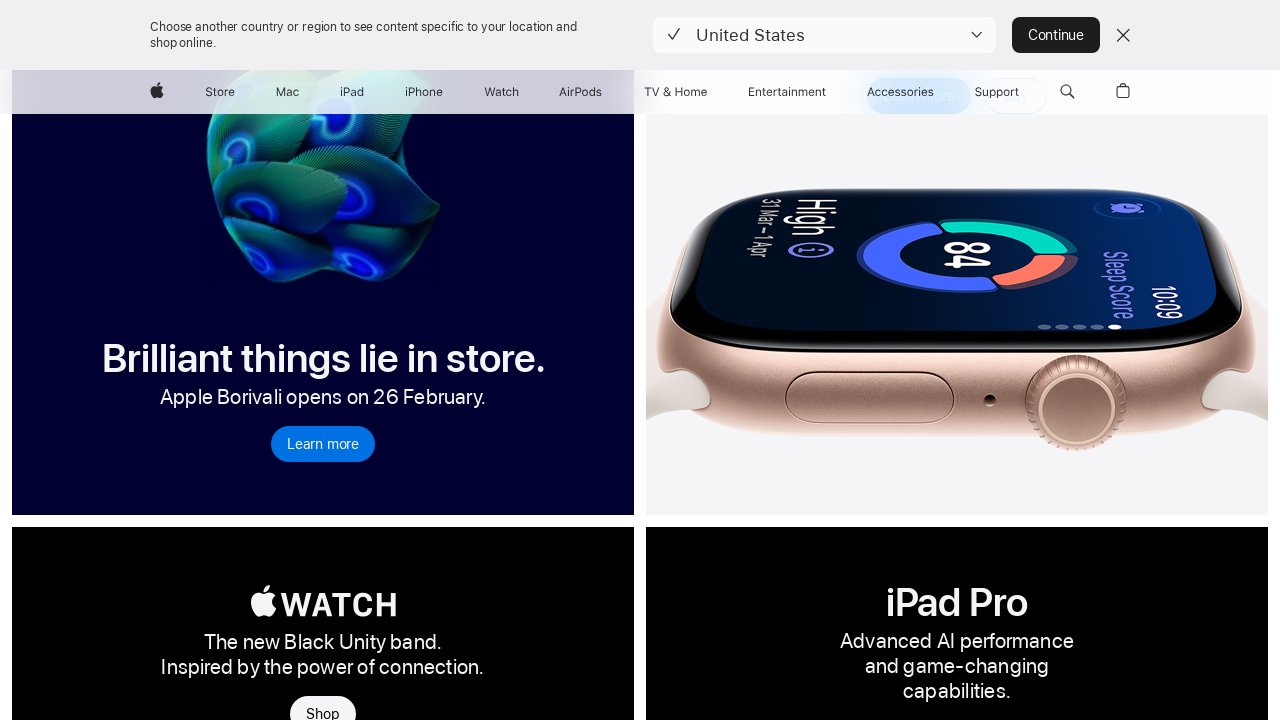